Tests date picker functionality by removing readonly attribute via JavaScript, entering a date value, clicking search, and verifying the date was set correctly

Starting URL: http://www.bsteel.com.cn/newexchange/xhwzJoinBuy/doDefault.do?type=2

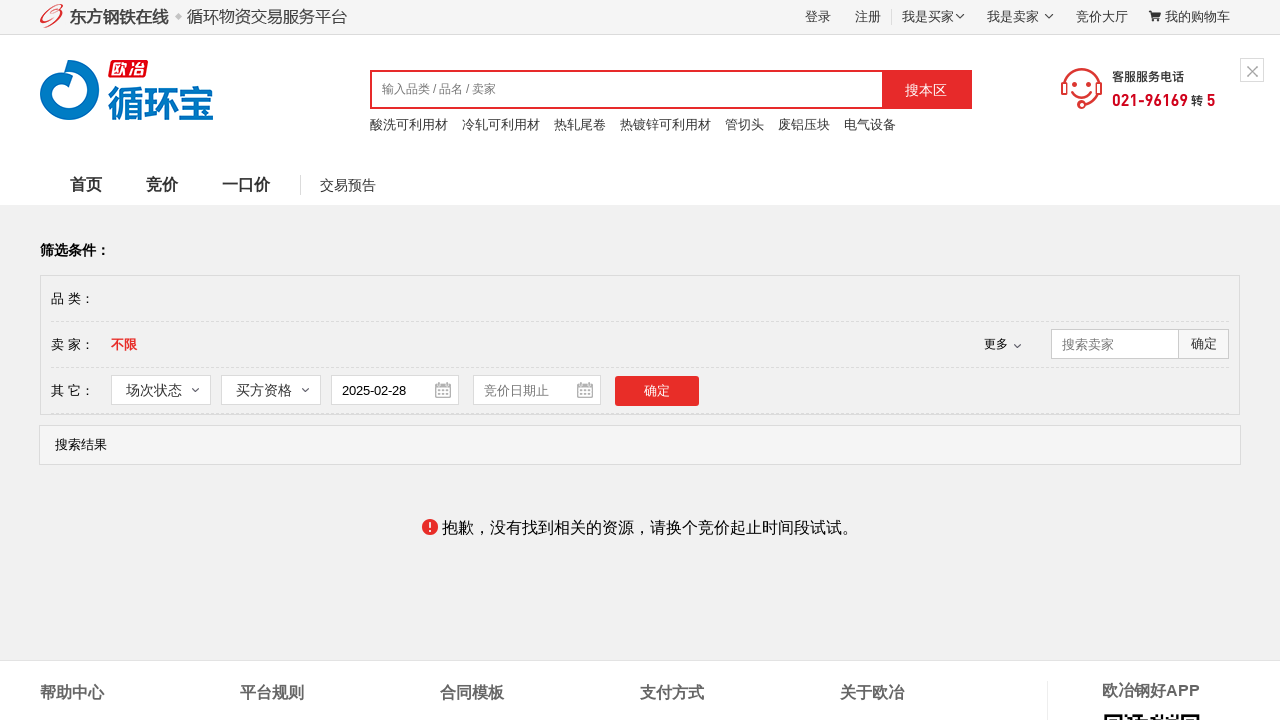

Waited for page to reach domcontentloaded state
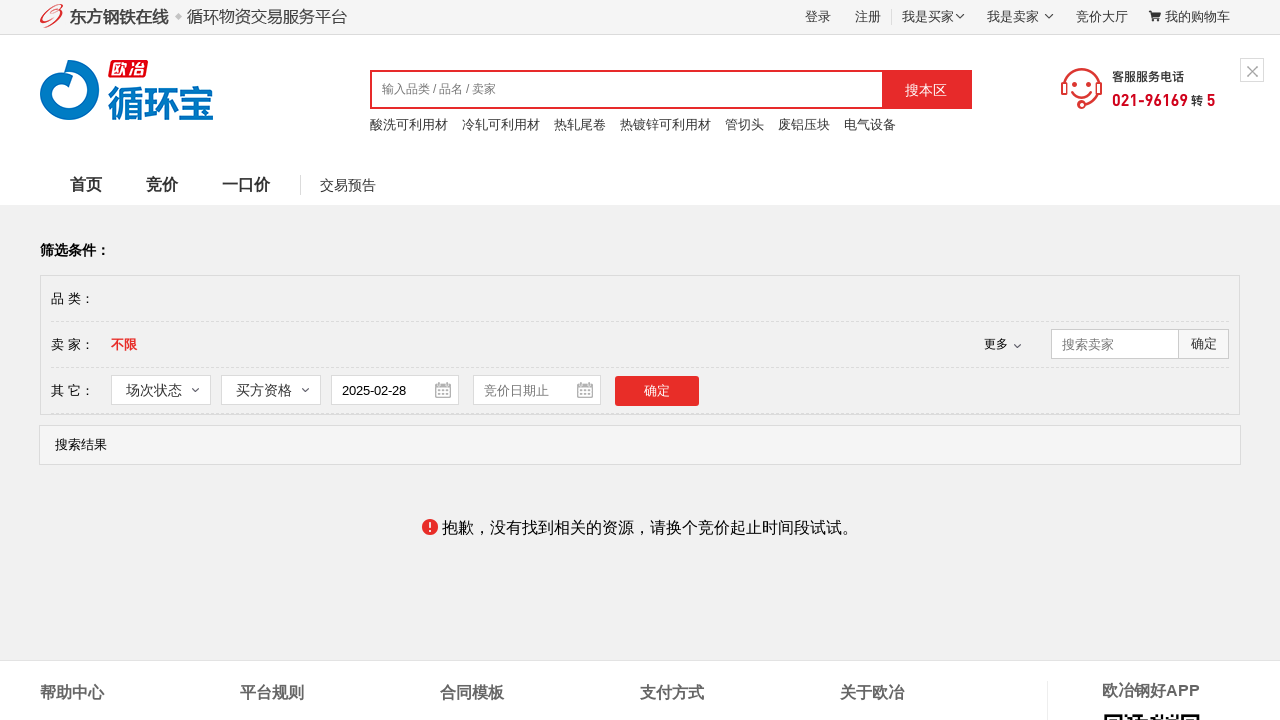

Removed readonly attribute from date picker via JavaScript
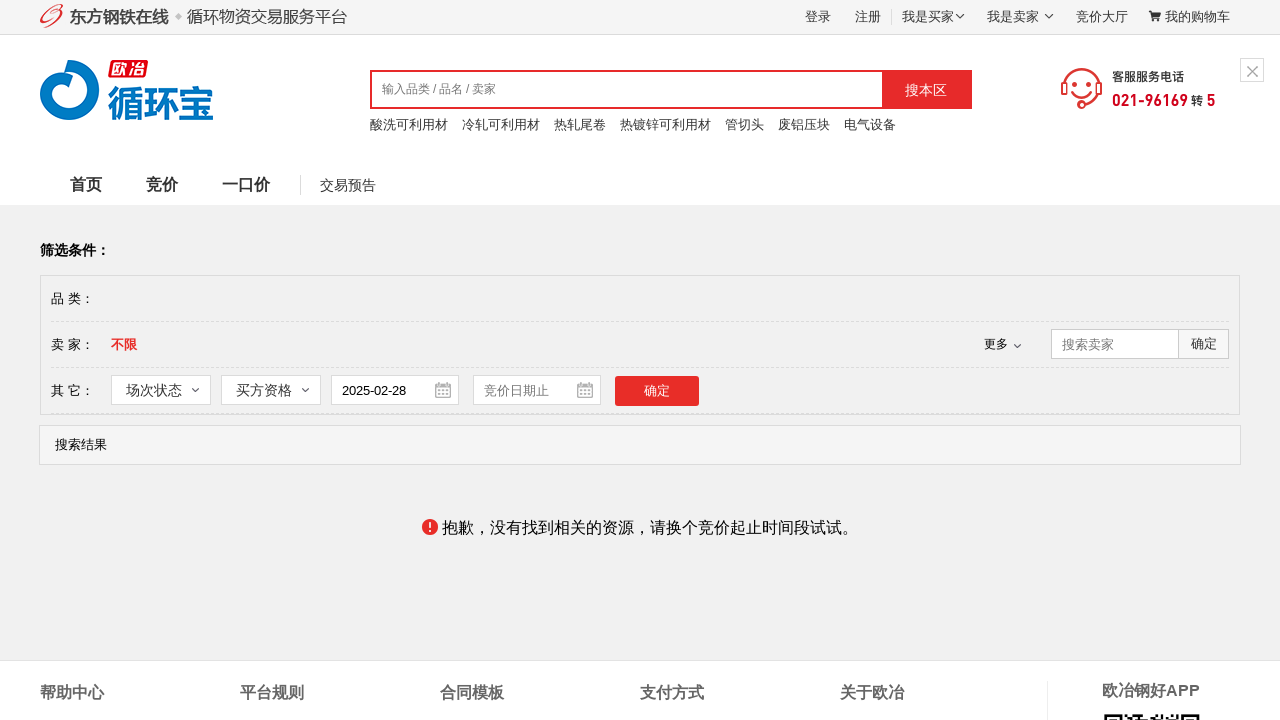

Filled date picker with value '2018-03-08' on #bidDateEnd
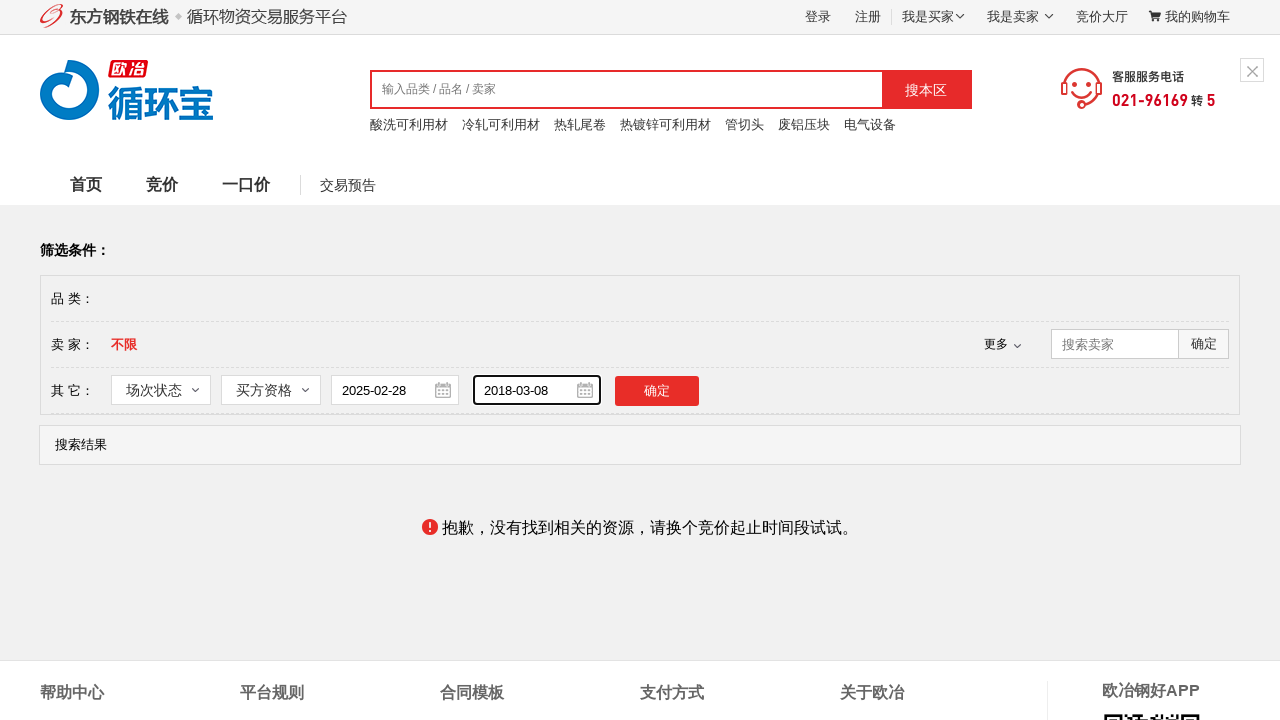

Clicked search button at (657, 390) on #btn_search
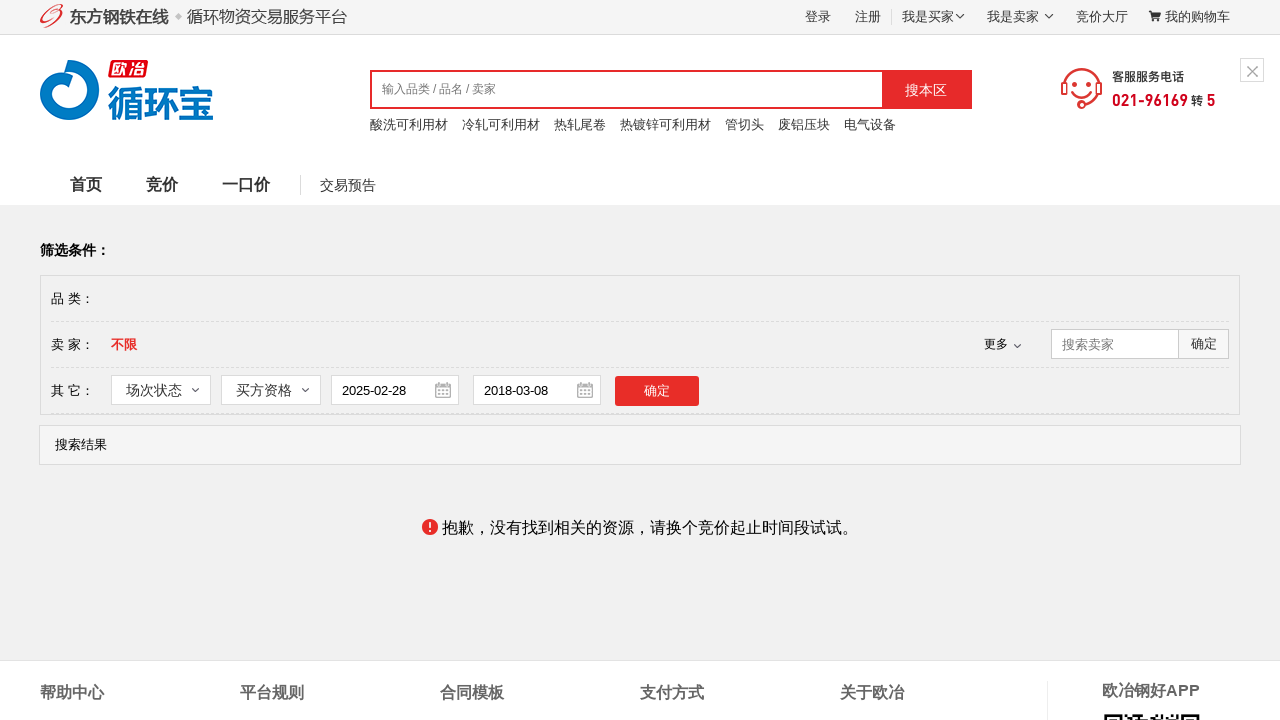

Waited 2000ms for results to load
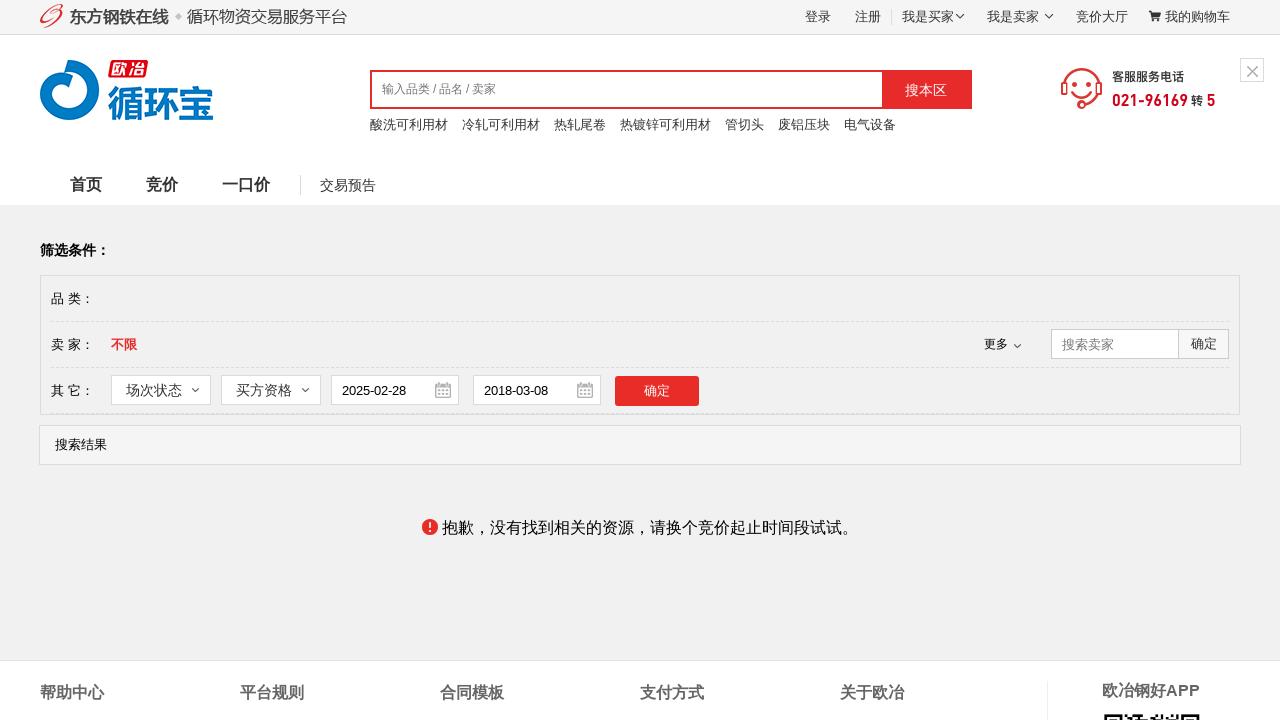

Retrieved date picker value: '2018-03-08'
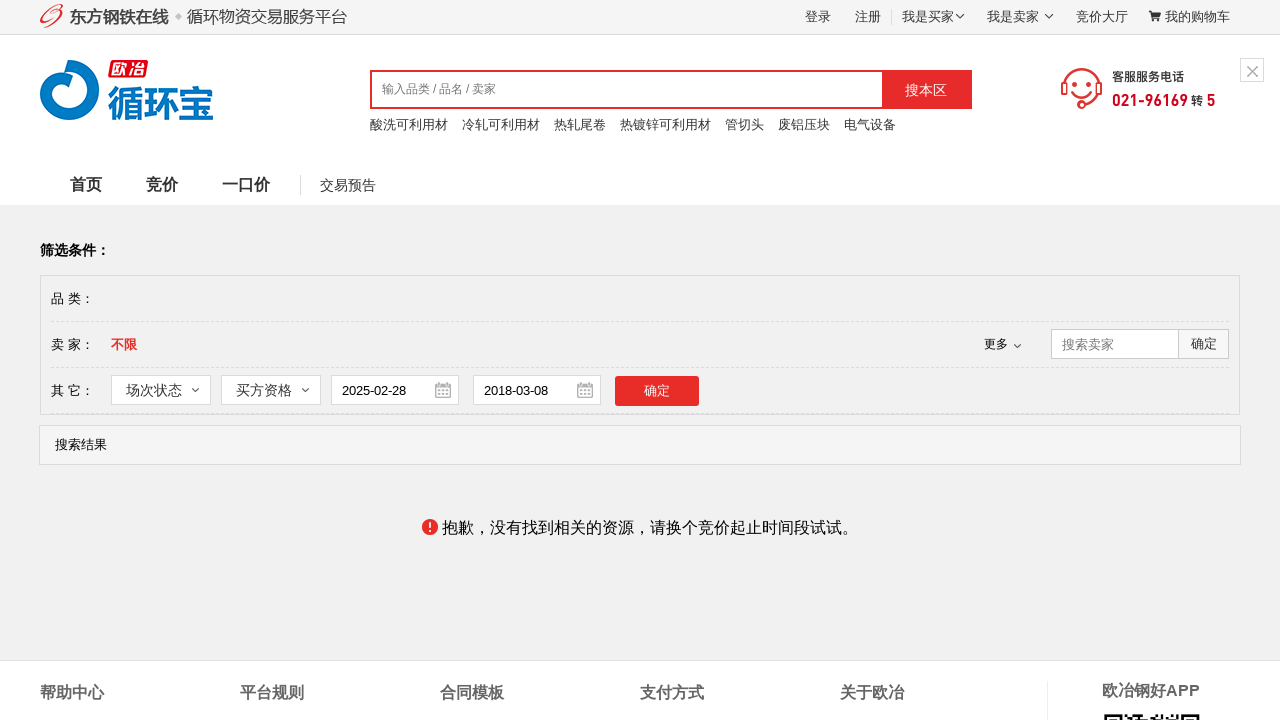

Verified date picker value matches expected '2018-03-08'
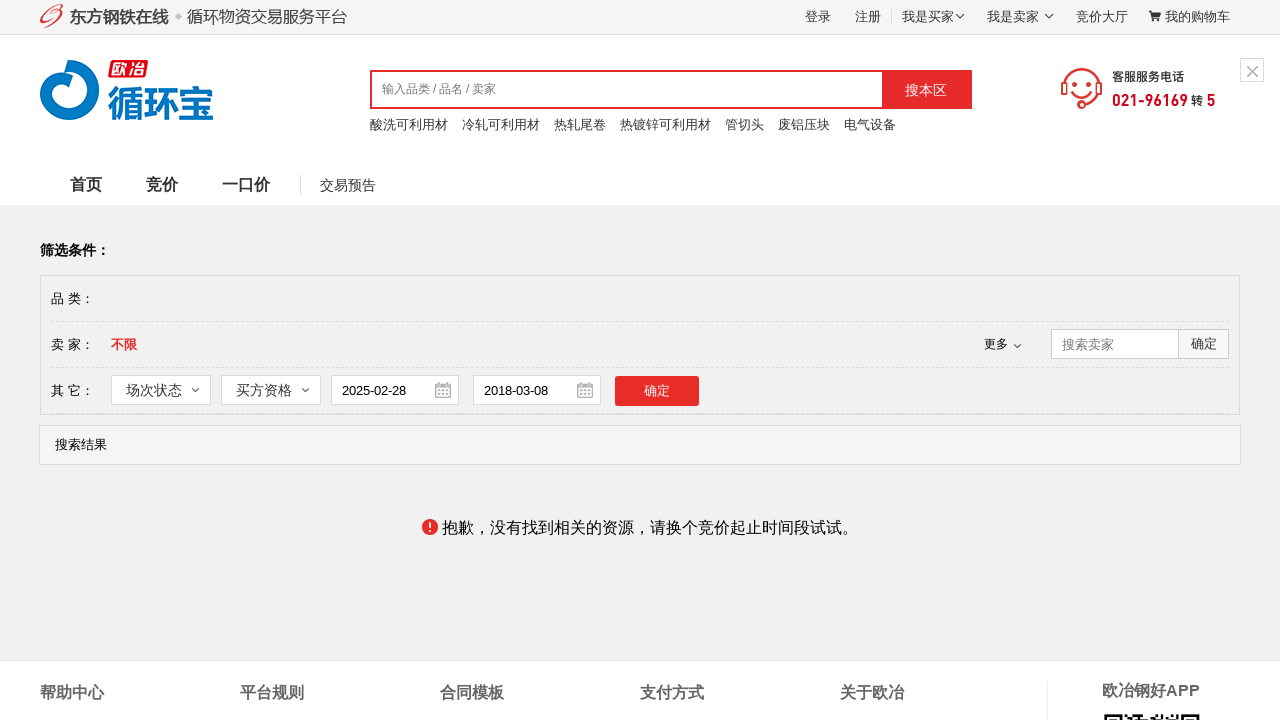

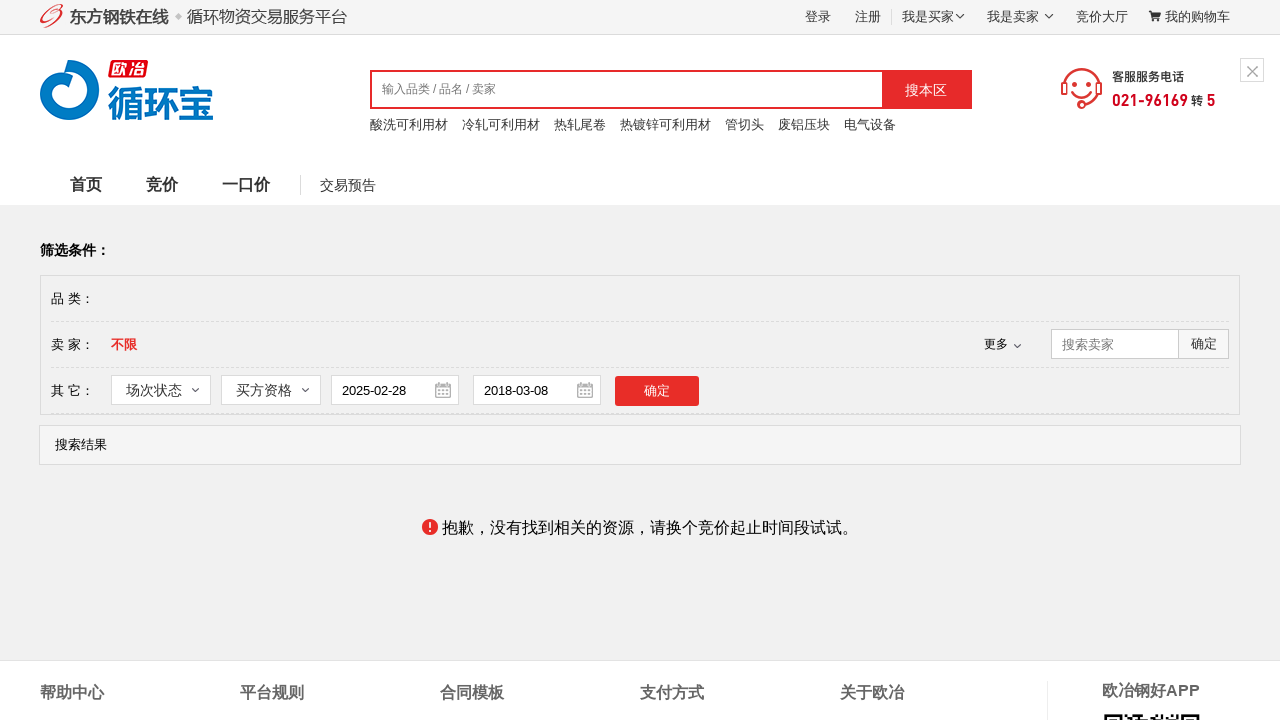